Tests form validation by filling only the name field, clearing the message field, and verifying the required field error message appears

Starting URL: https://ultimateqa.com/filling-out-forms/

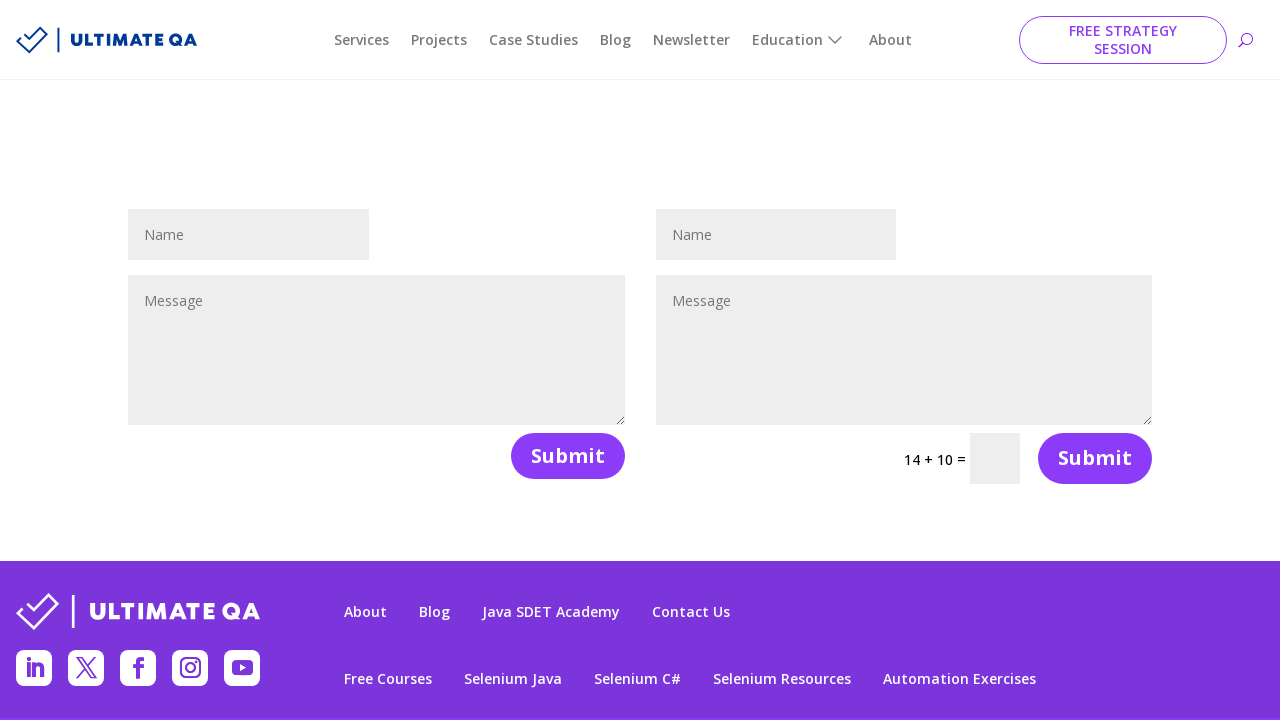

Filled name field with 'Carlos Oliveira' on #et_pb_contact_name_0
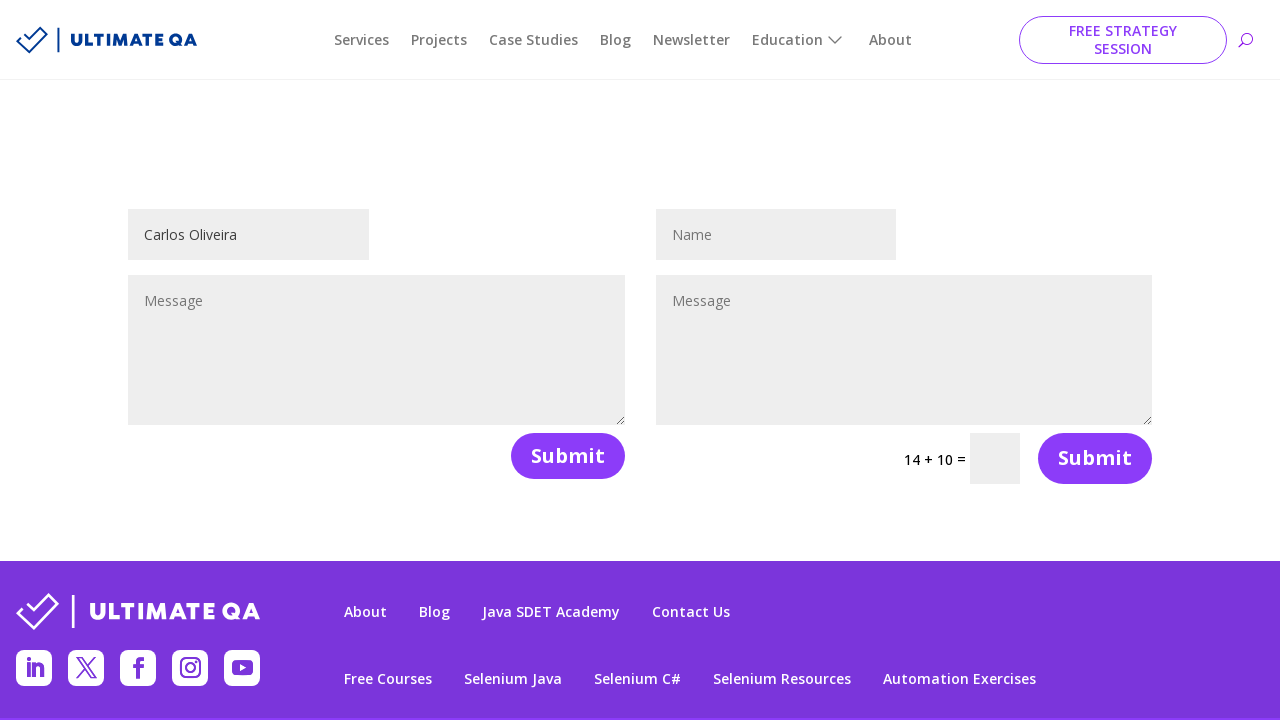

Cleared message field to trigger required field validation on #et_pb_contact_message_0
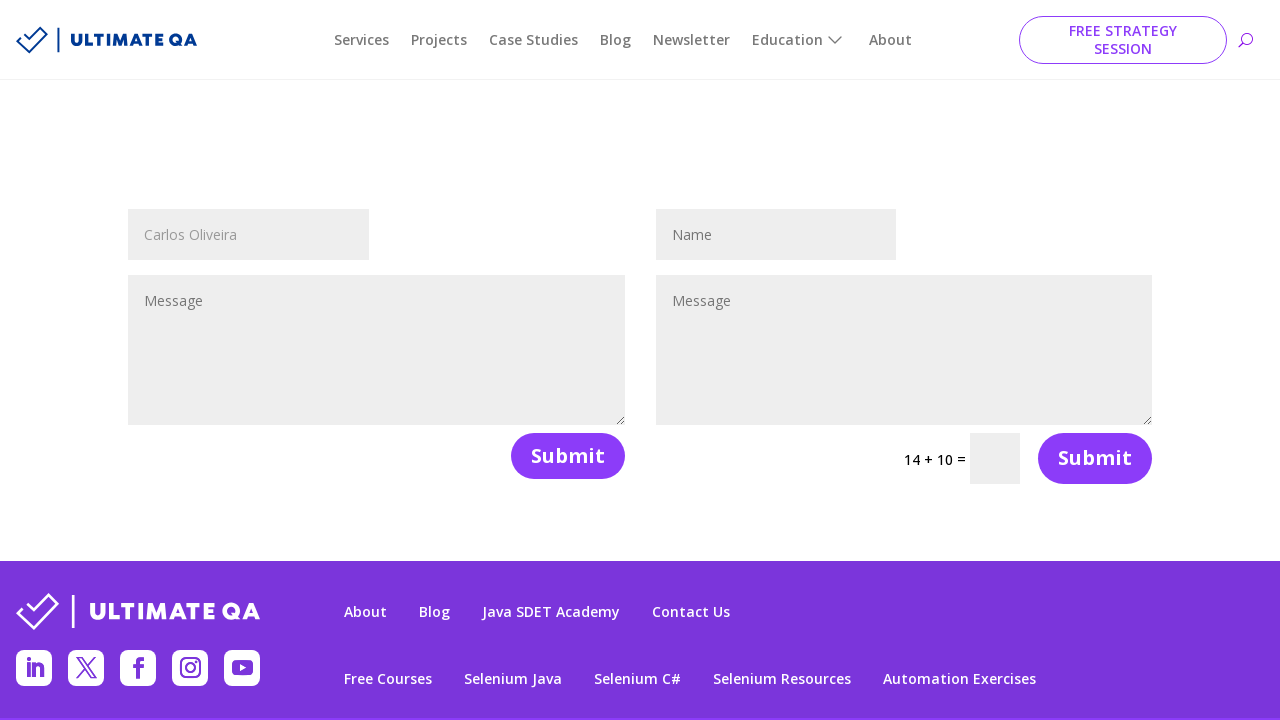

Clicked submit button to attempt form submission at (568, 456) on button[name='et_builder_submit_button']
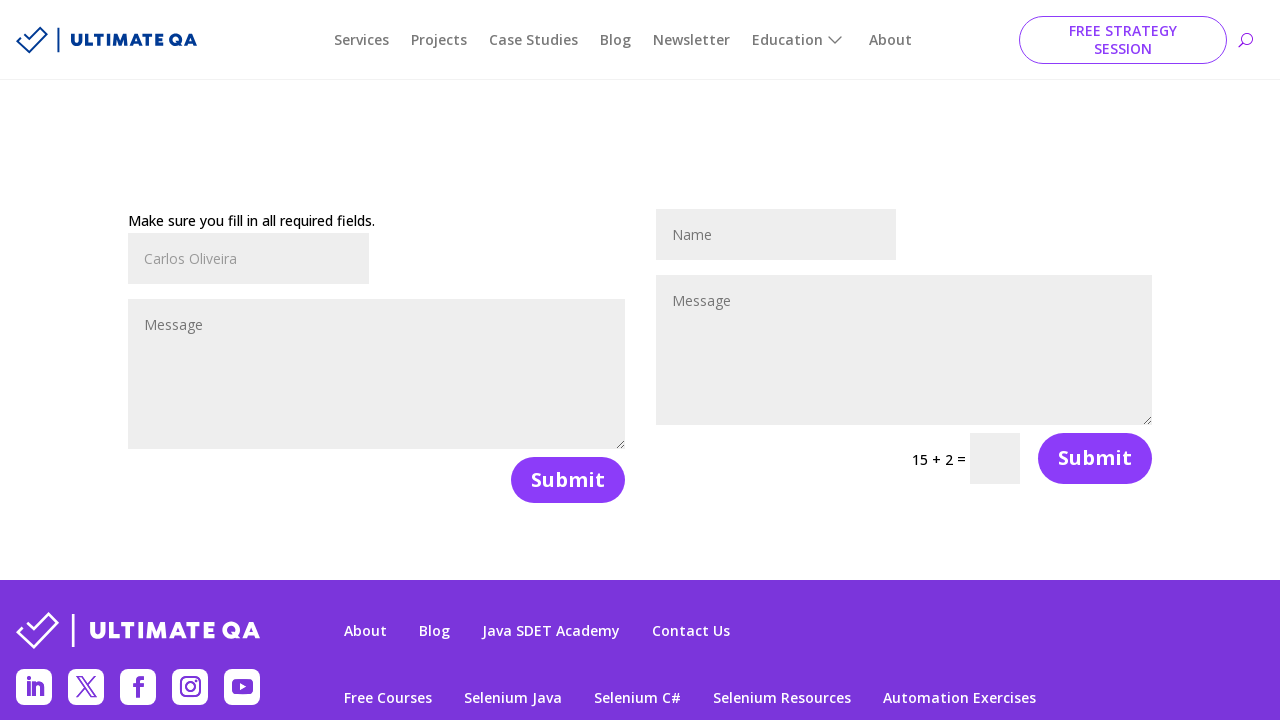

Required field error message appeared for message field
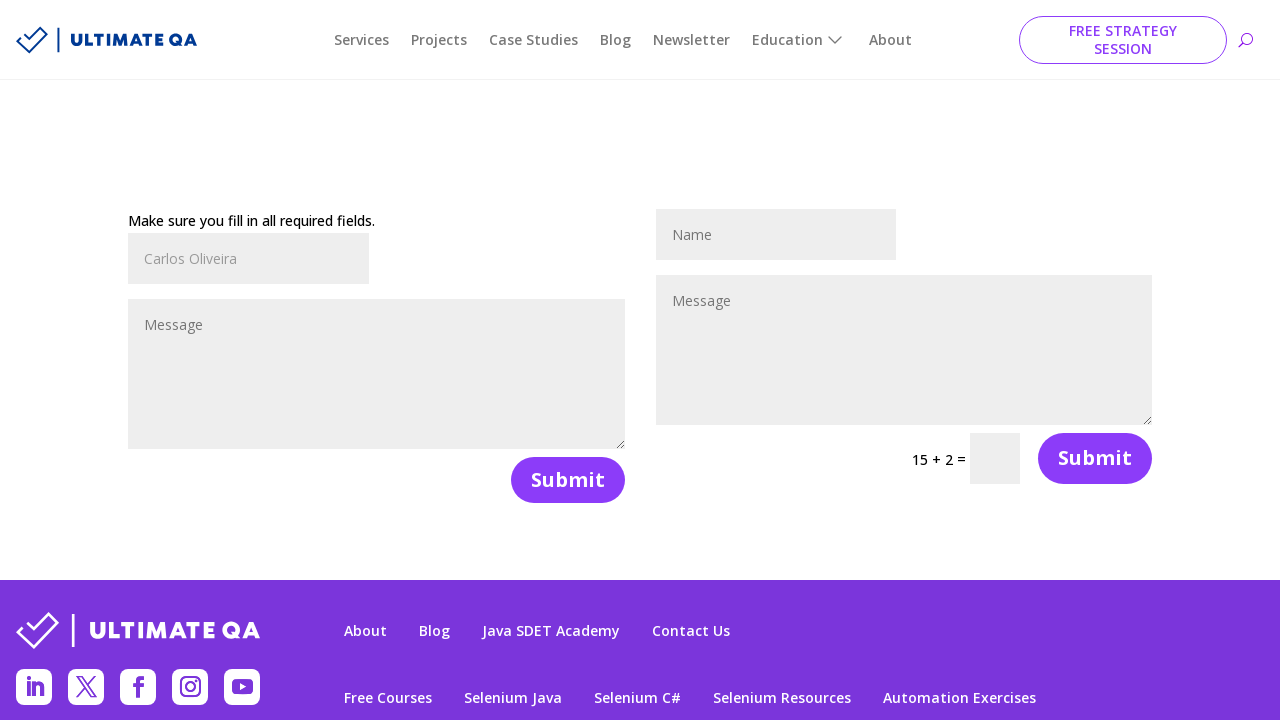

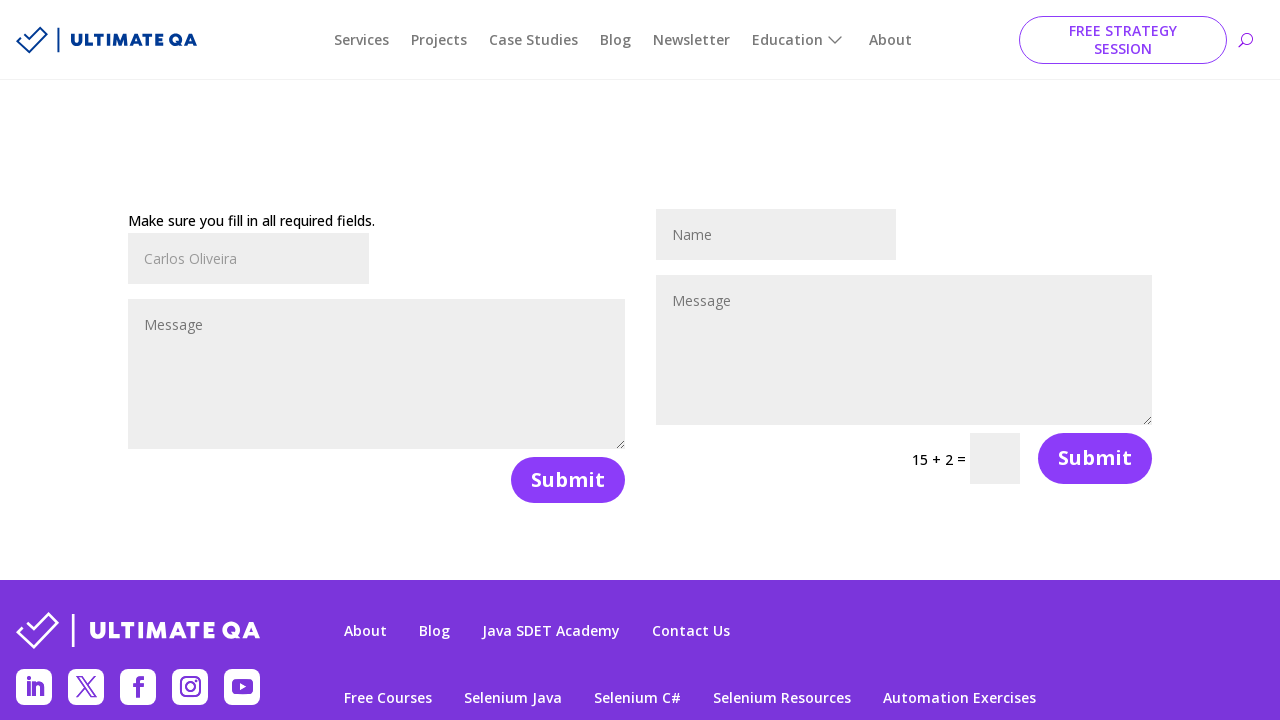